Verifies that the NASA Open APIs webpage is accessible and checks the page title

Starting URL: https://api.nasa.gov/

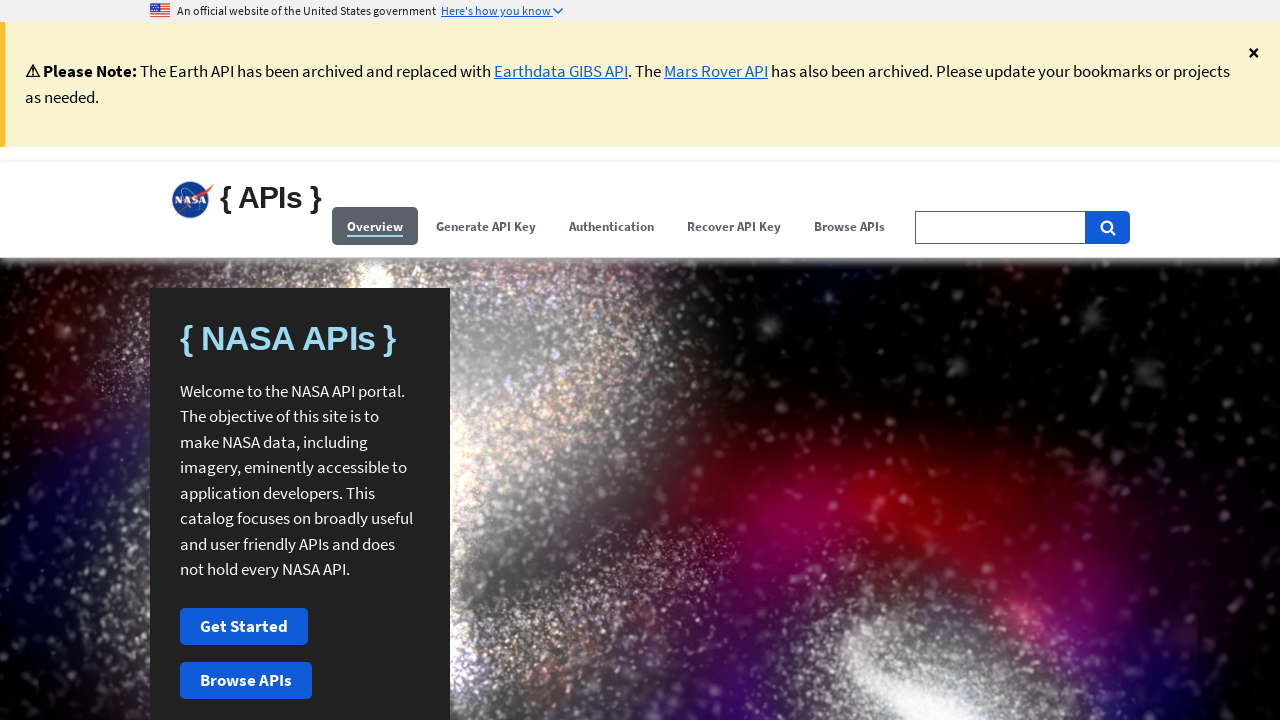

Set viewport size to 1920x1080
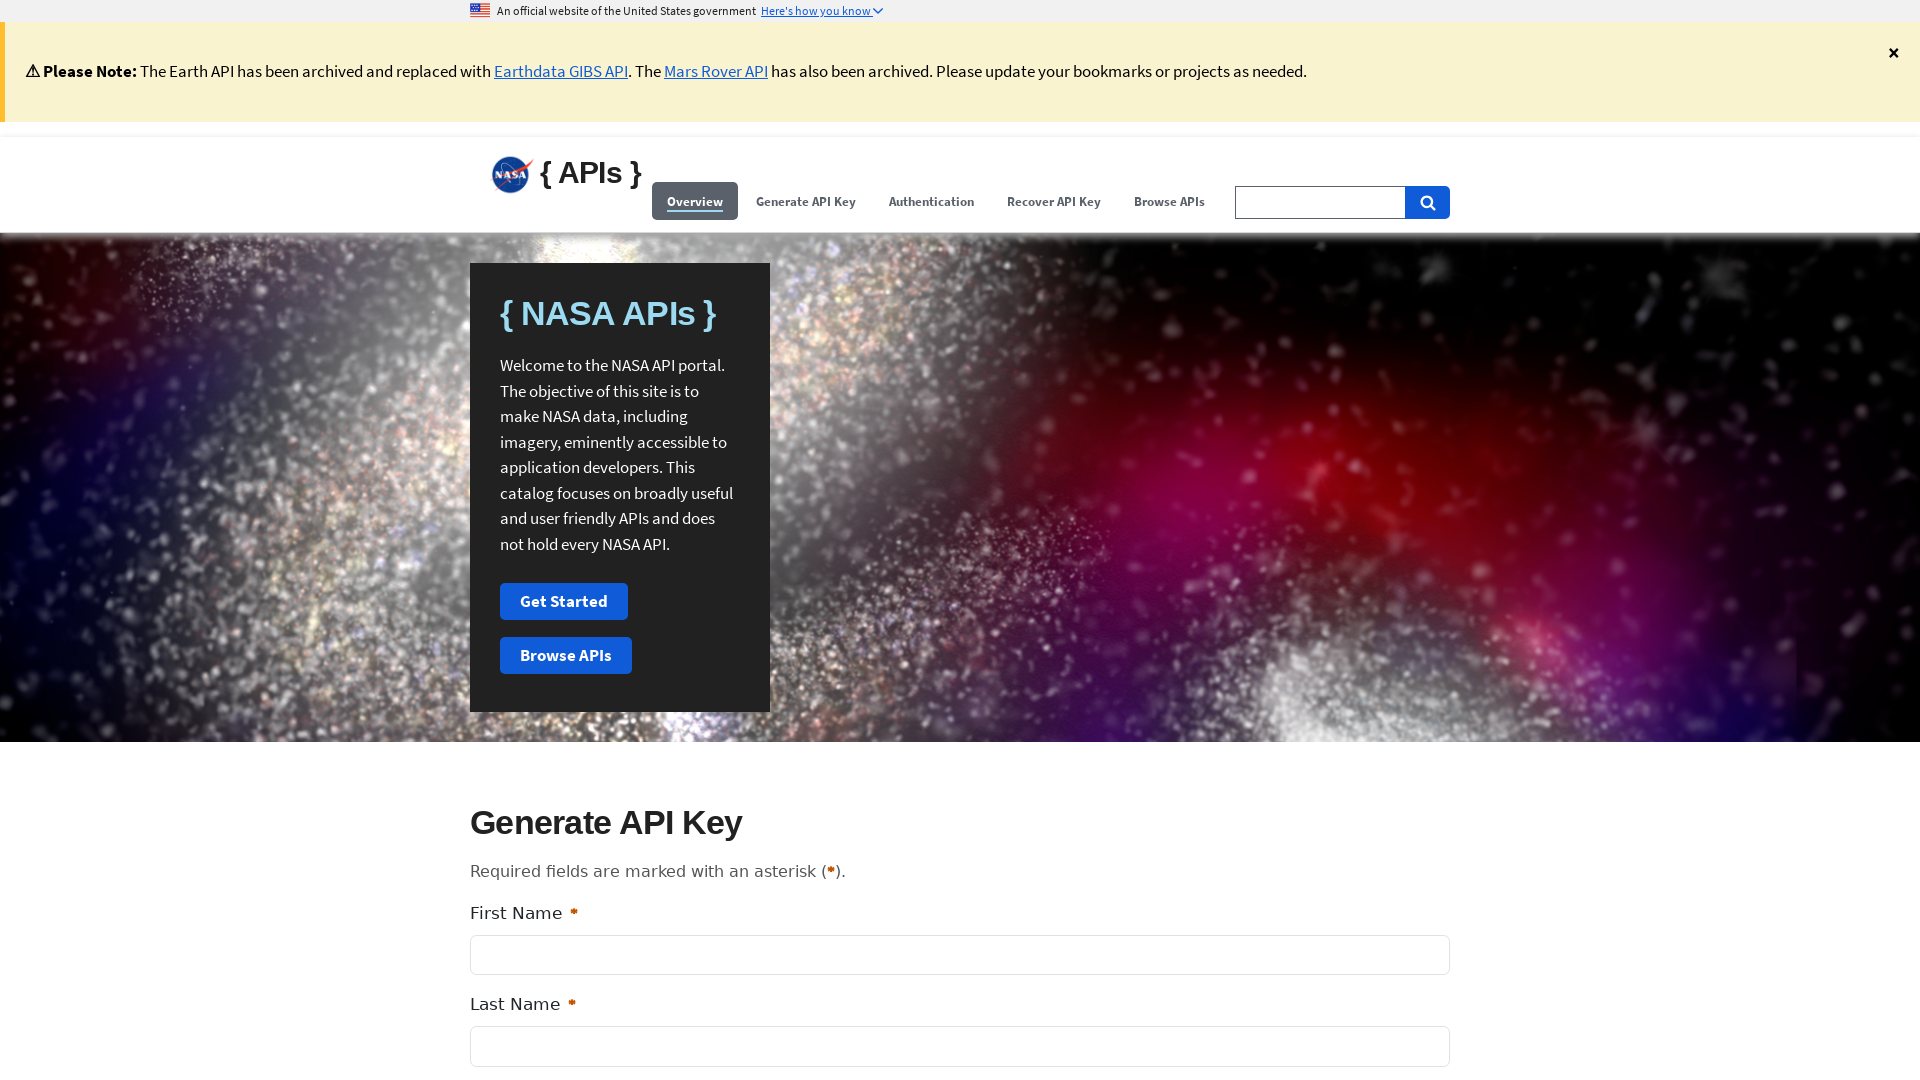

Retrieved page title
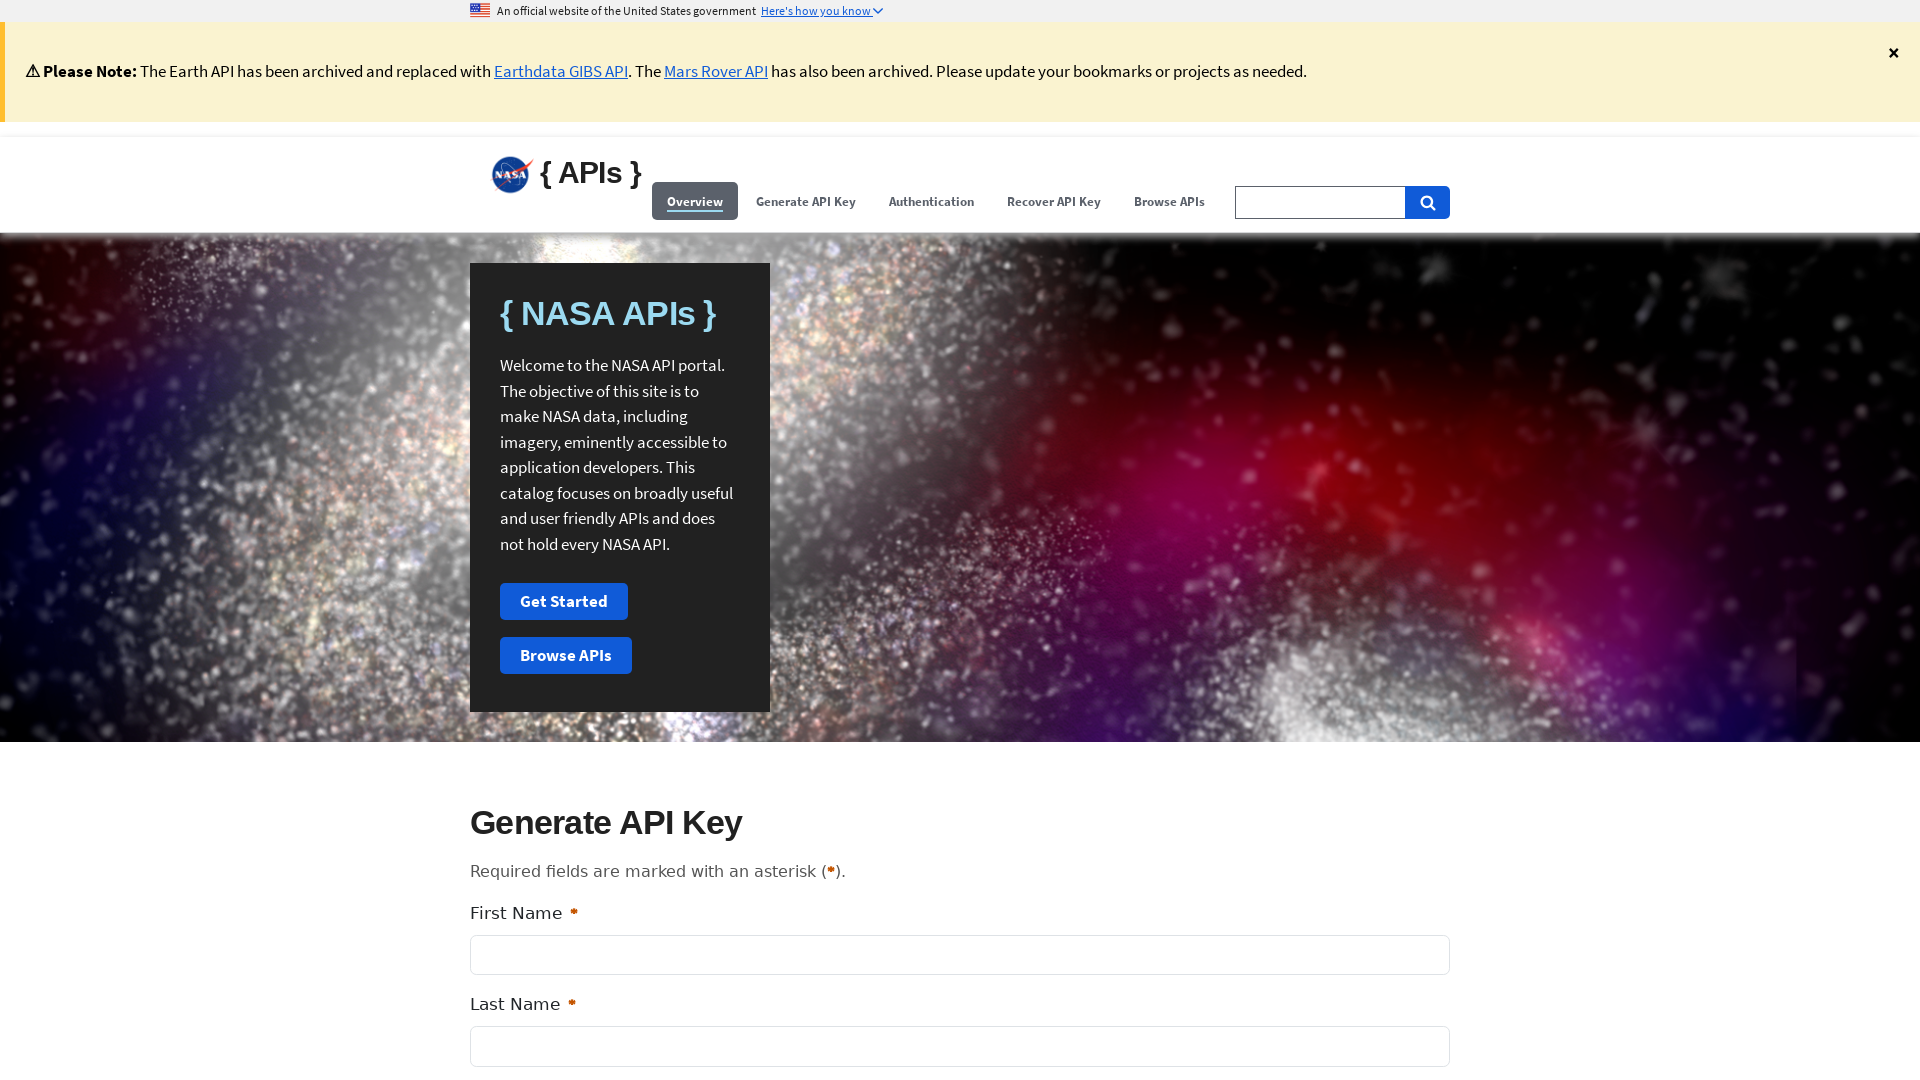

Verified page title contains 'NASA Open APIs'
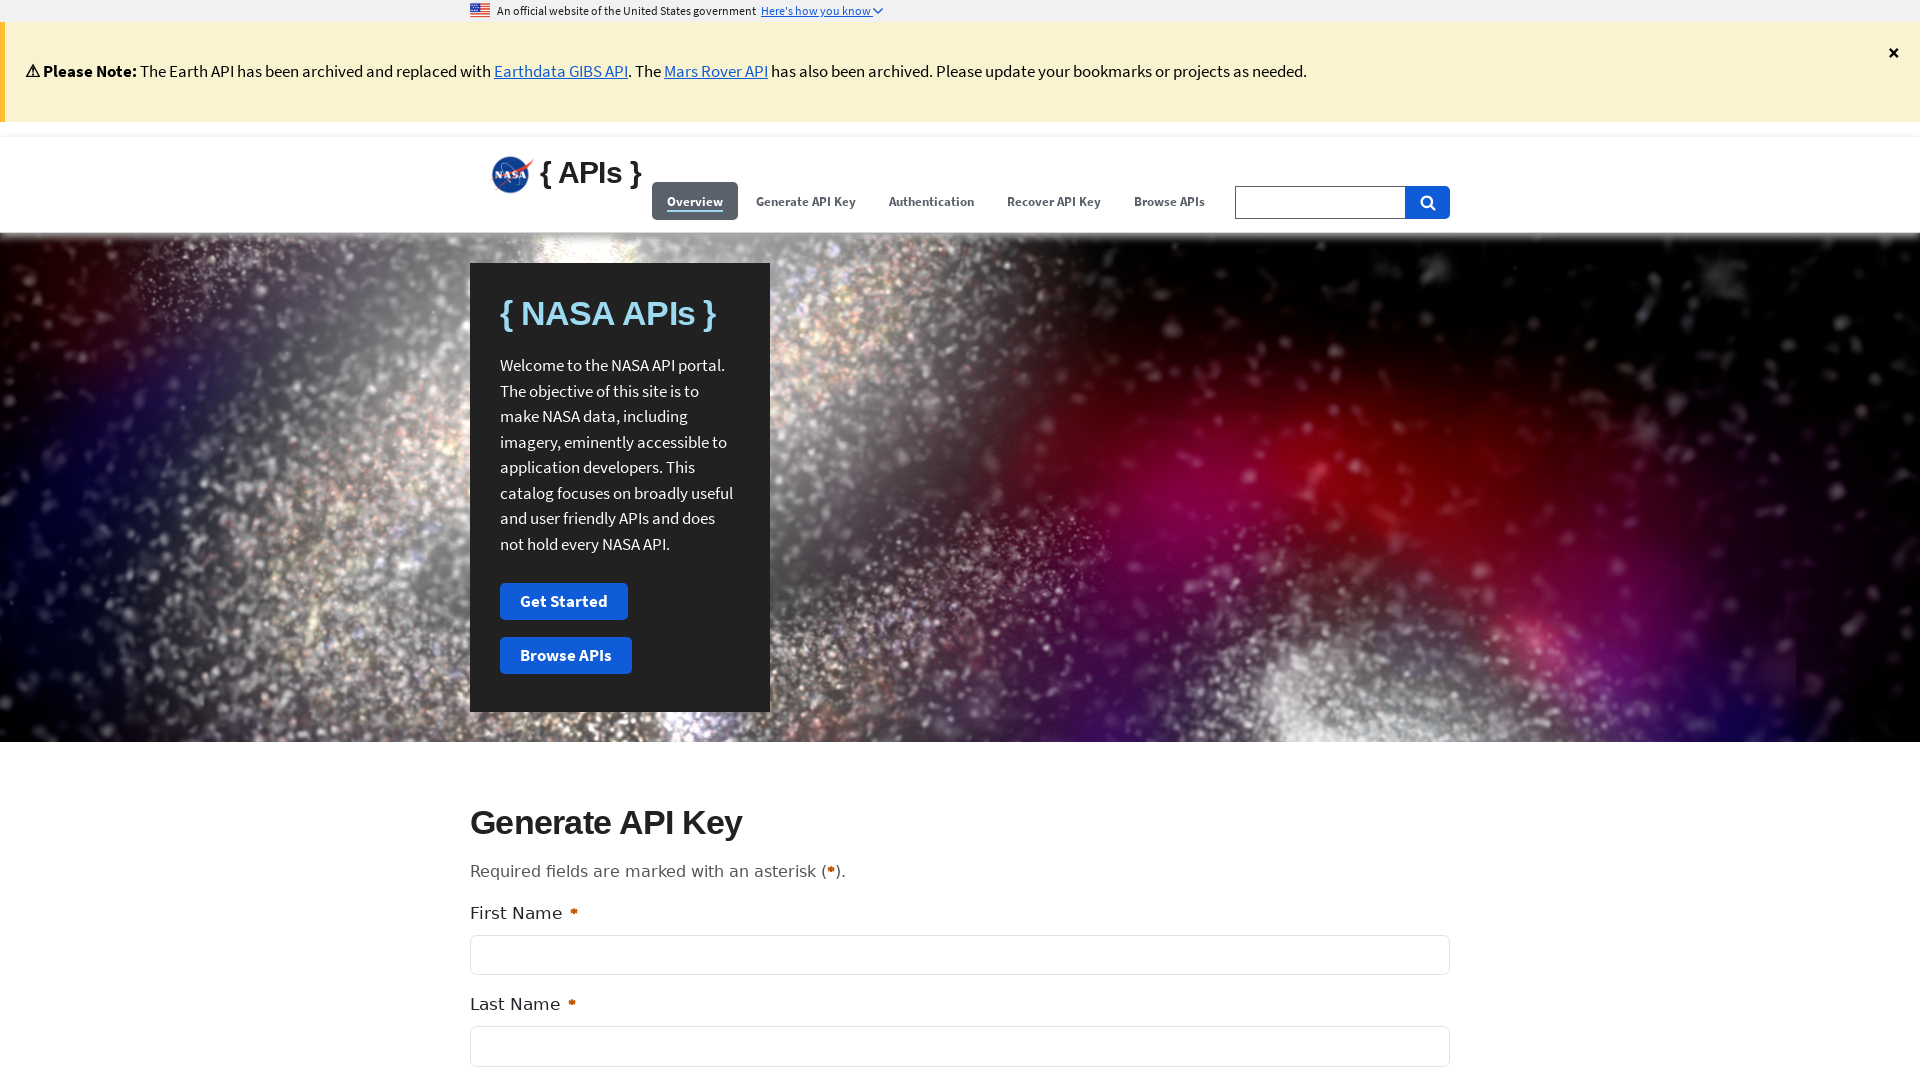

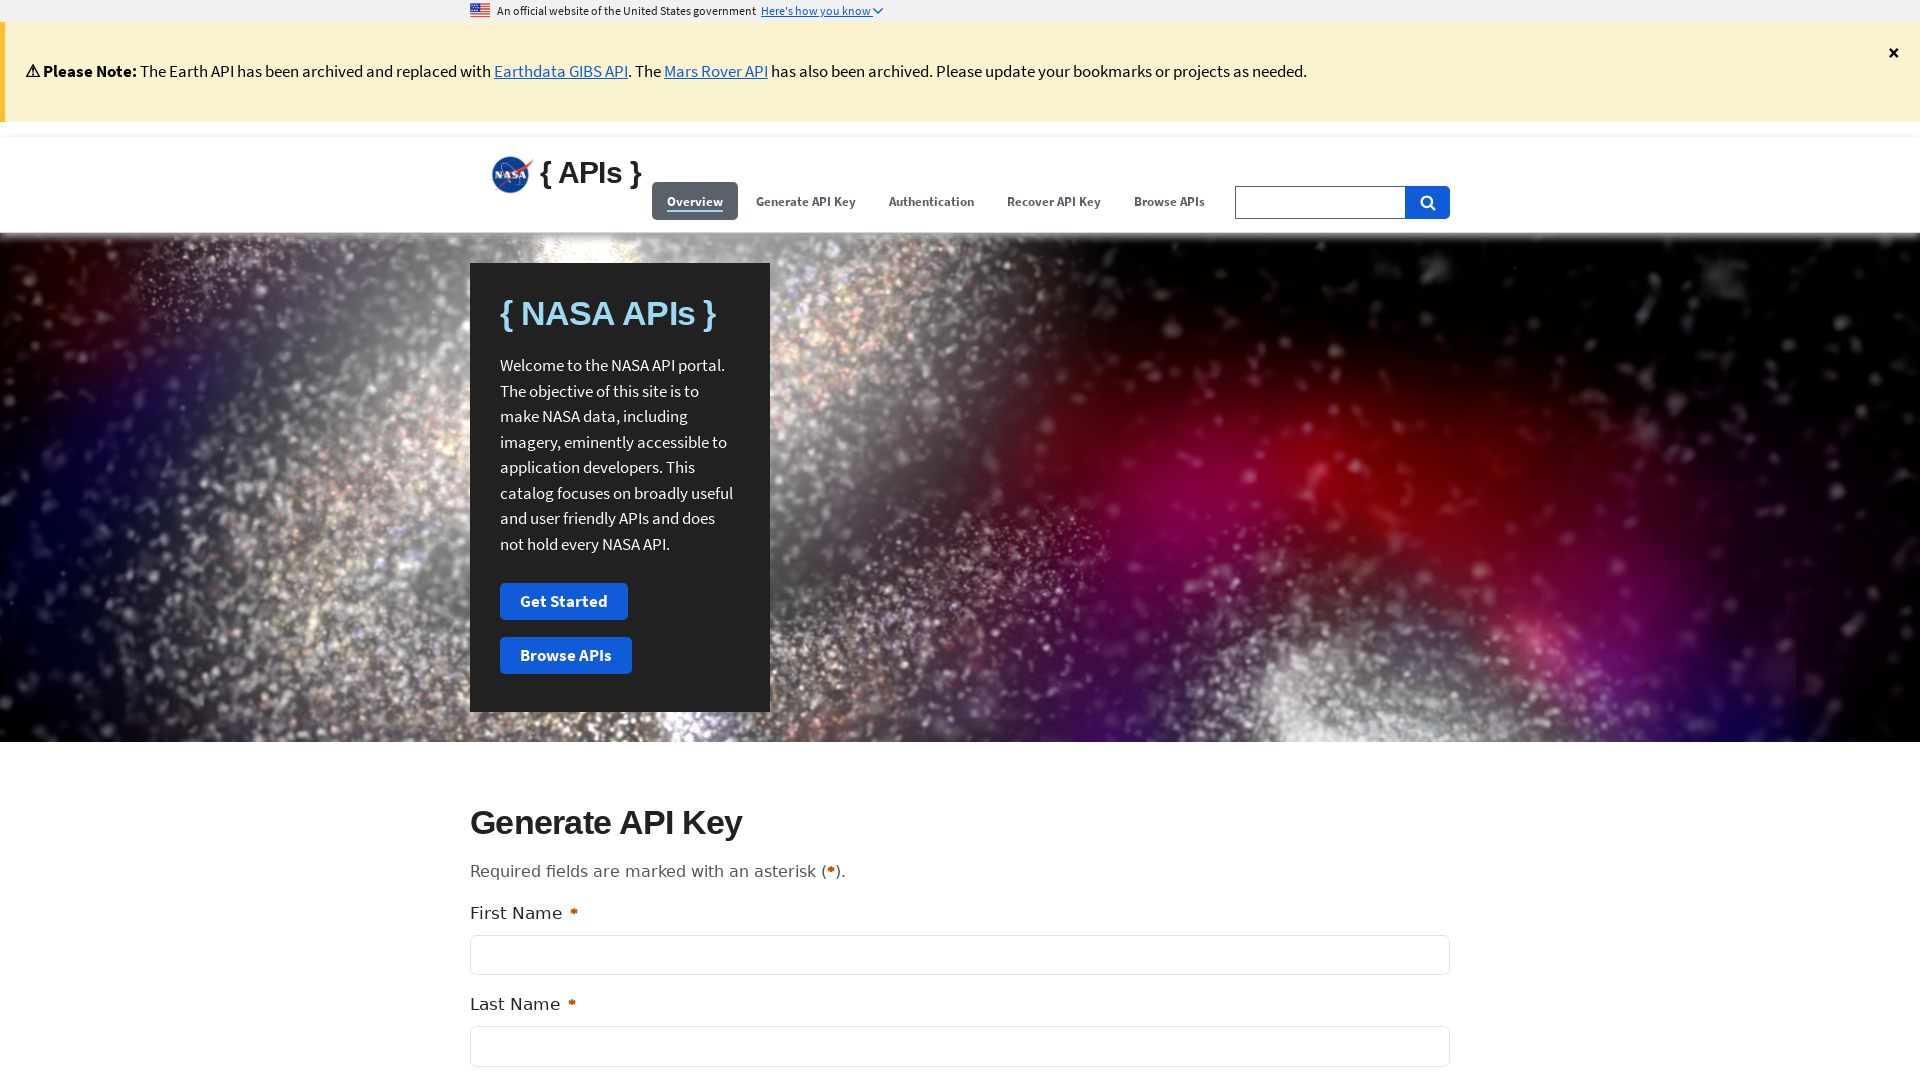